Tests the forgot password functionality by clicking the forgot password link, filling in email and password reset form fields, and submitting the form

Starting URL: https://rahulshettyacademy.com/client/

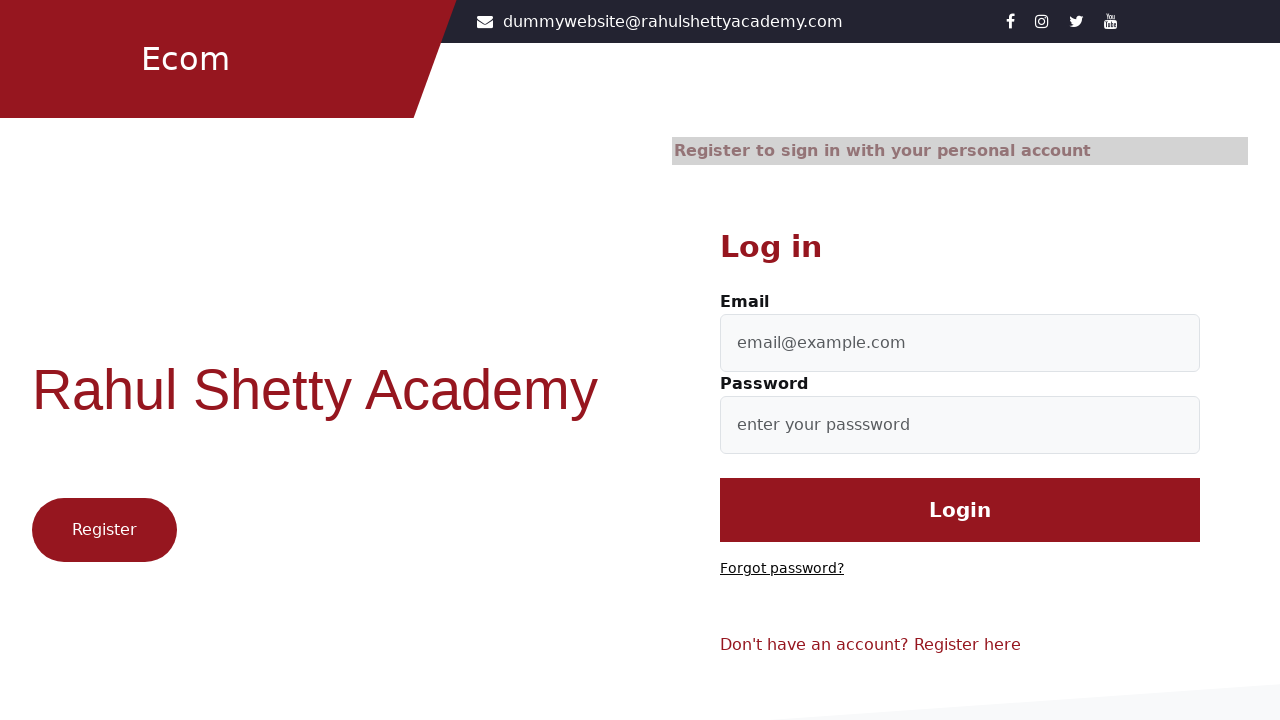

Clicked 'Forgot password?' link at (782, 569) on text=Forgot password?
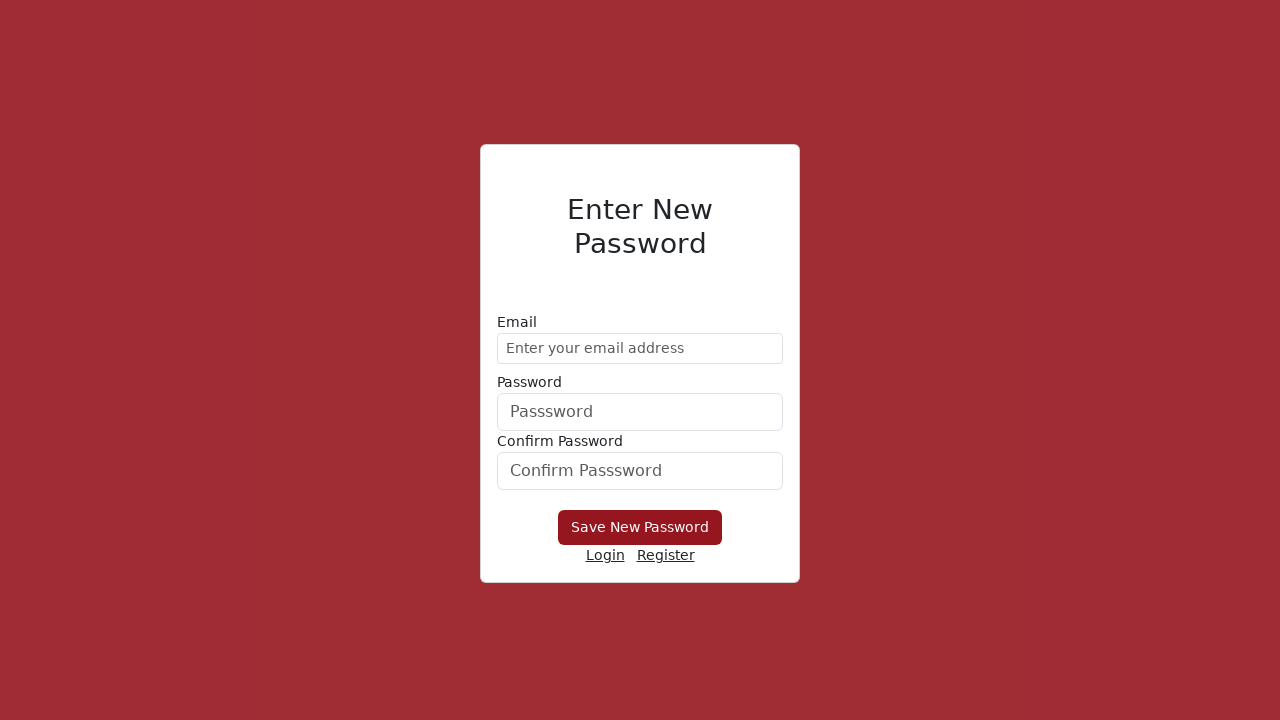

Filled email field with 'demo@gmail.com' on //form/div[1]/input
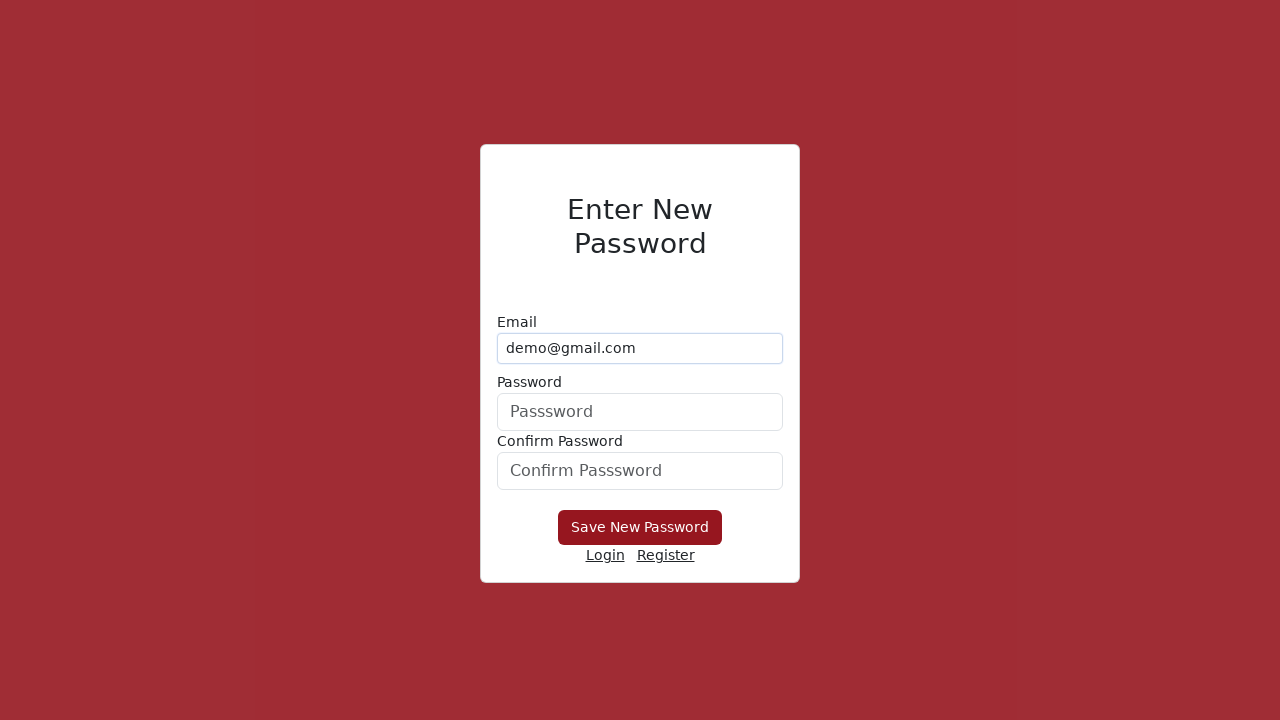

Filled new password field with 'password' on form div:nth-child(2) input
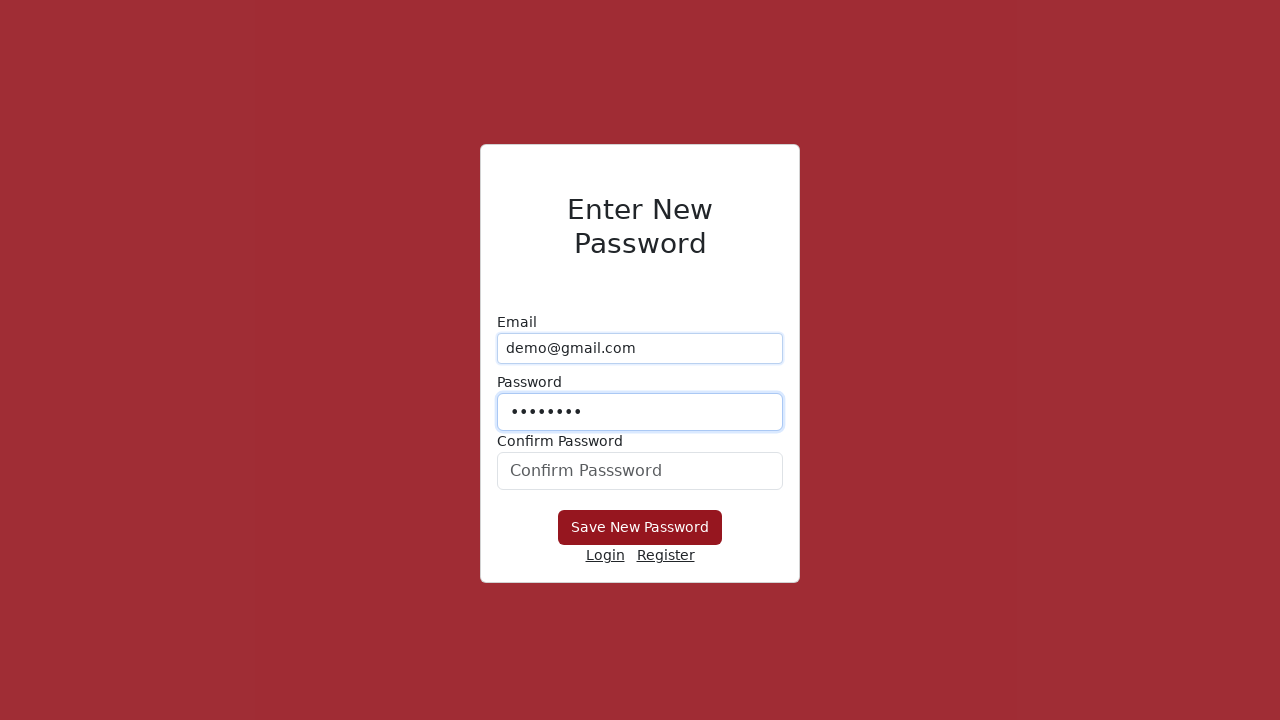

Filled confirm password field with 'password' on #confirmPassword
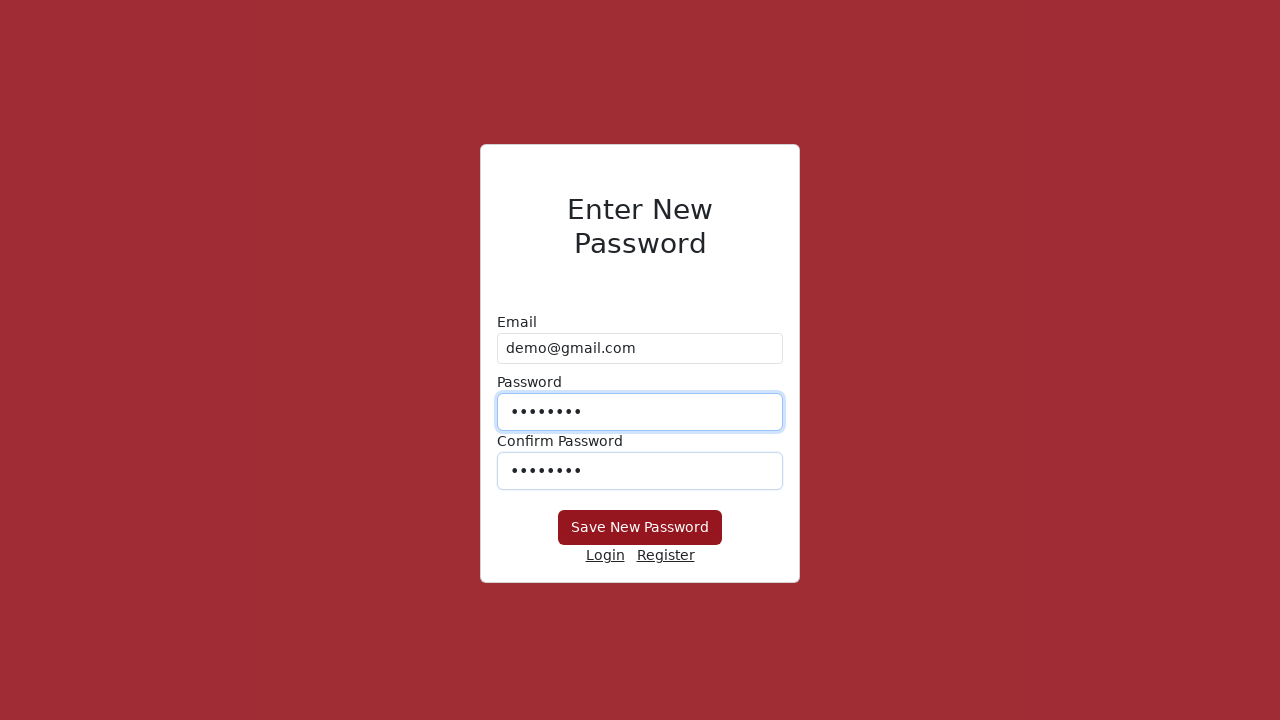

Clicked submit button to reset password at (640, 528) on xpath=//button[@type='submit']
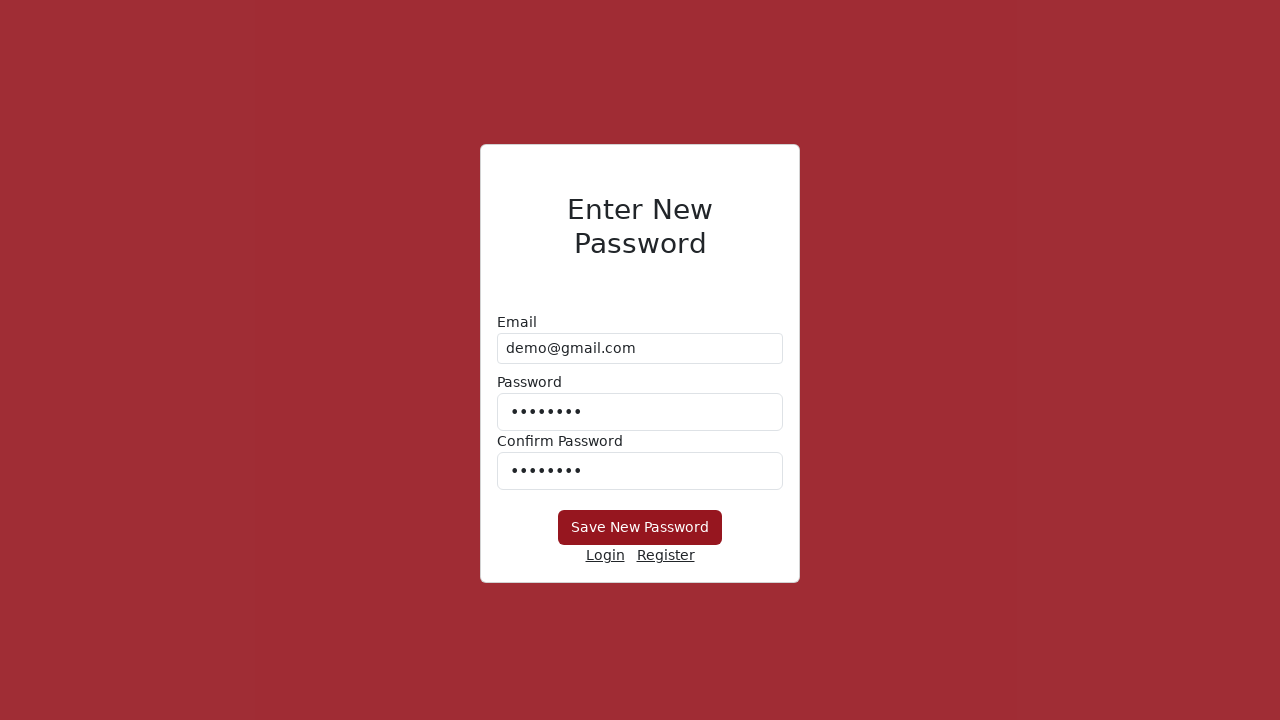

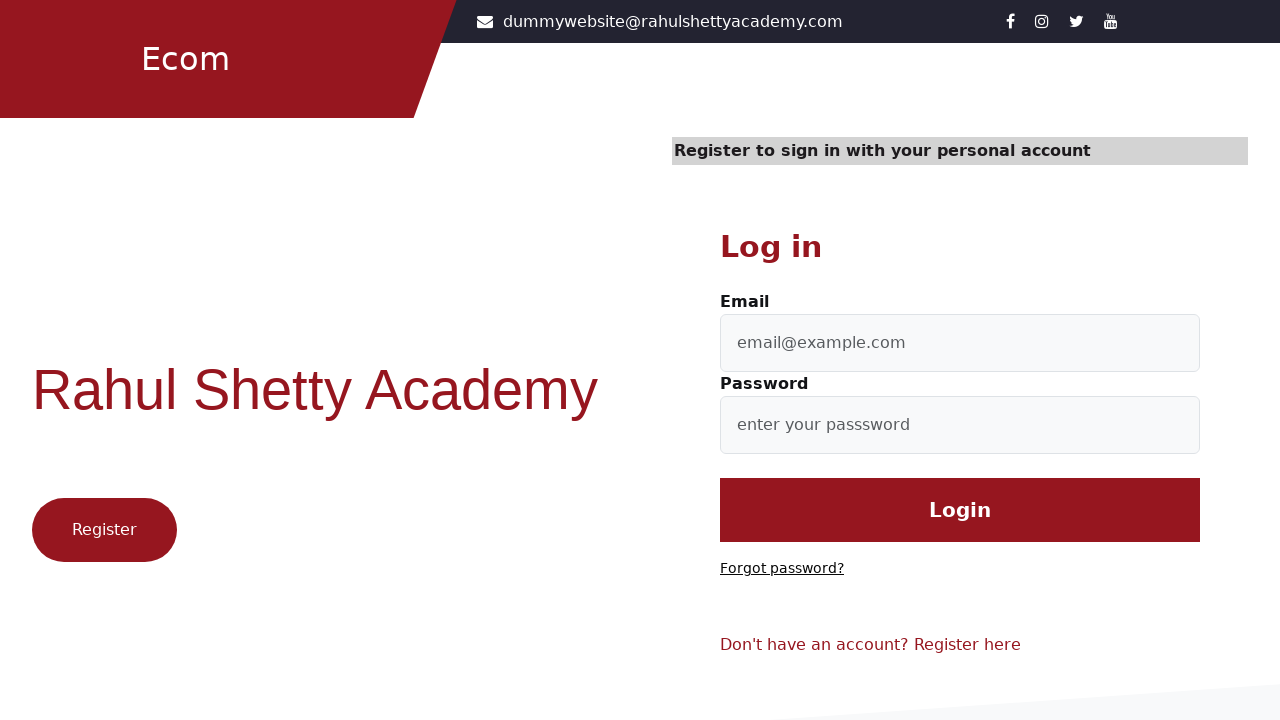